Tests that new todo items are appended to the bottom of the list and counter shows correct count

Starting URL: https://demo.playwright.dev/todomvc/#/

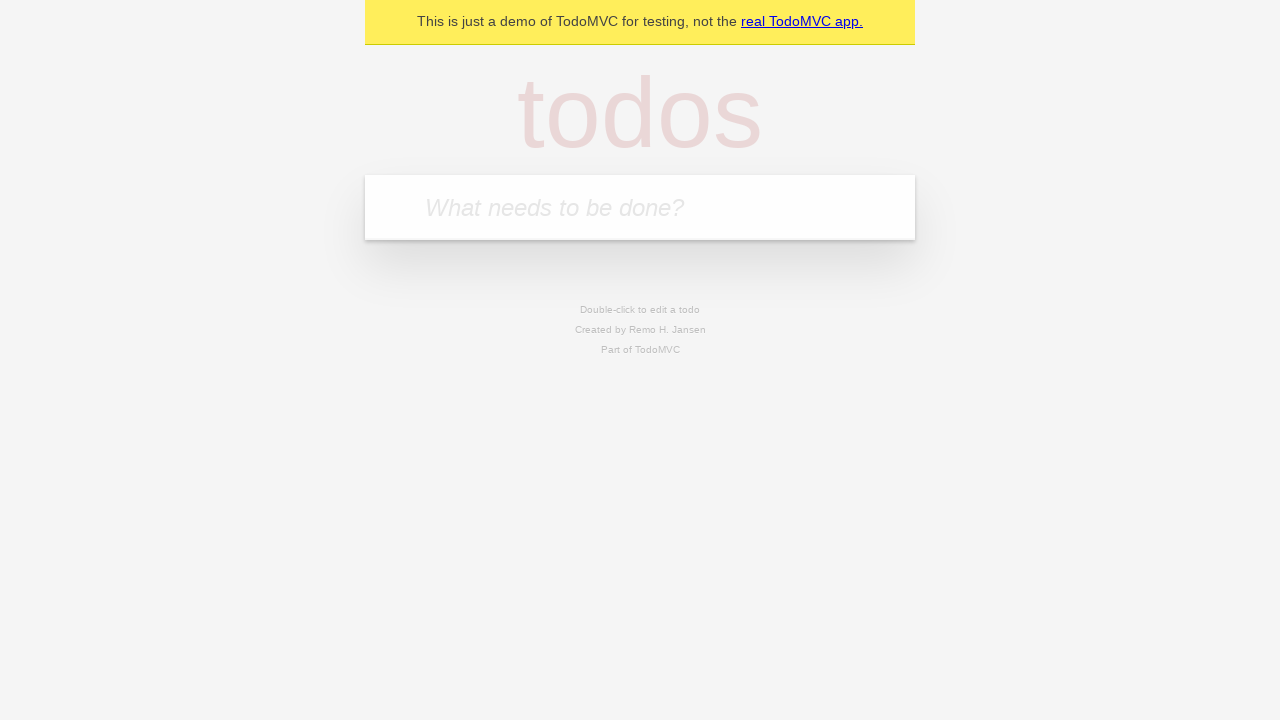

Located the 'What needs to be done?' input field
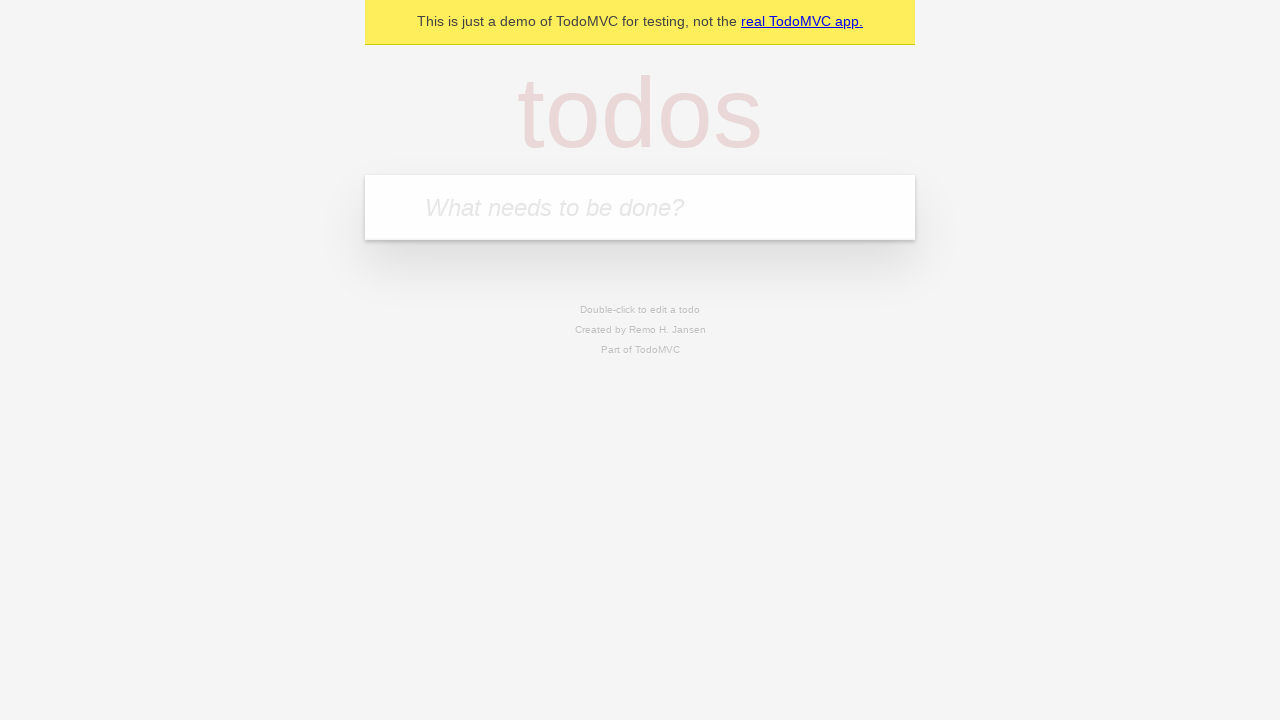

Filled input field with 'buy some cheese' on internal:attr=[placeholder="What needs to be done?"i]
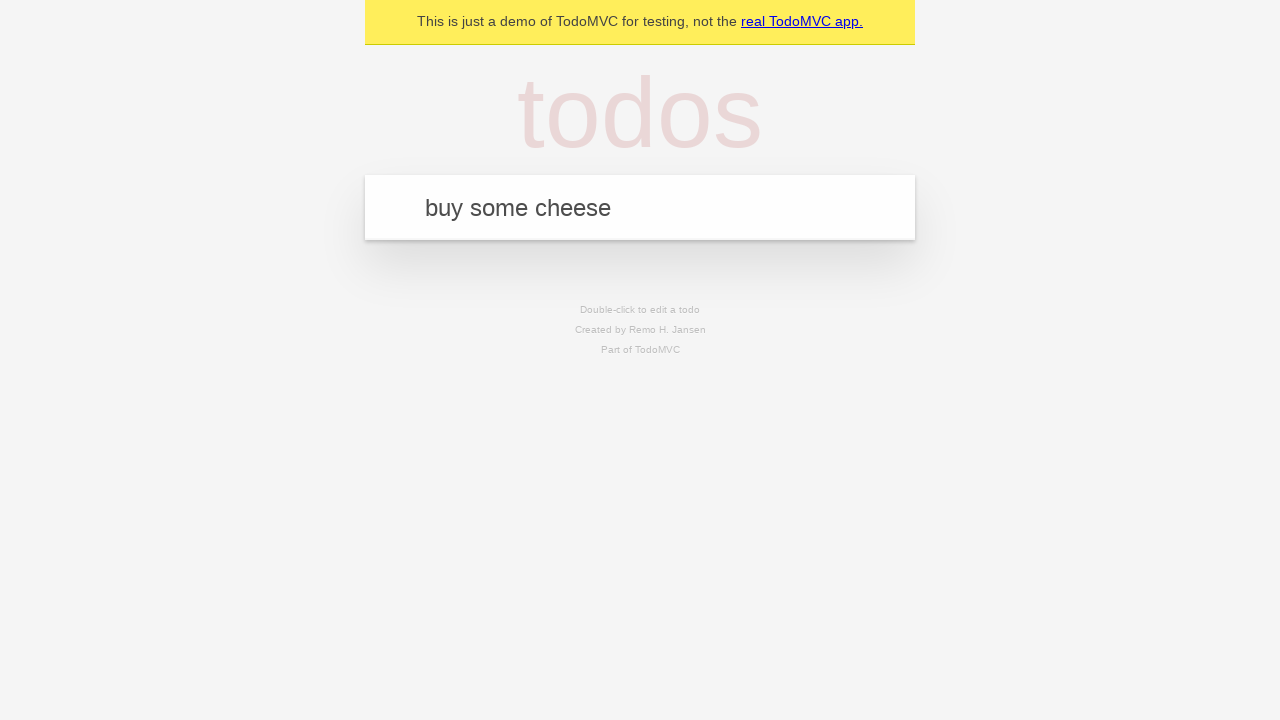

Pressed Enter to add 'buy some cheese' to the todo list on internal:attr=[placeholder="What needs to be done?"i]
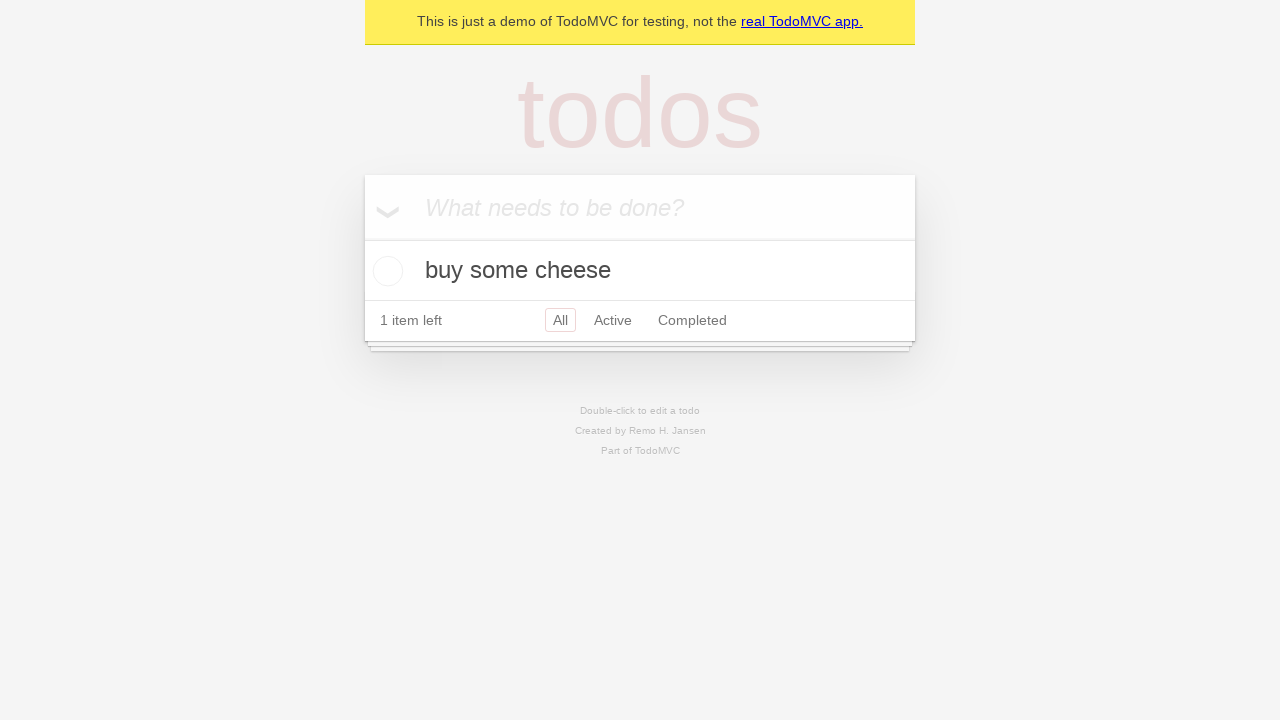

Filled input field with 'feed the cat' on internal:attr=[placeholder="What needs to be done?"i]
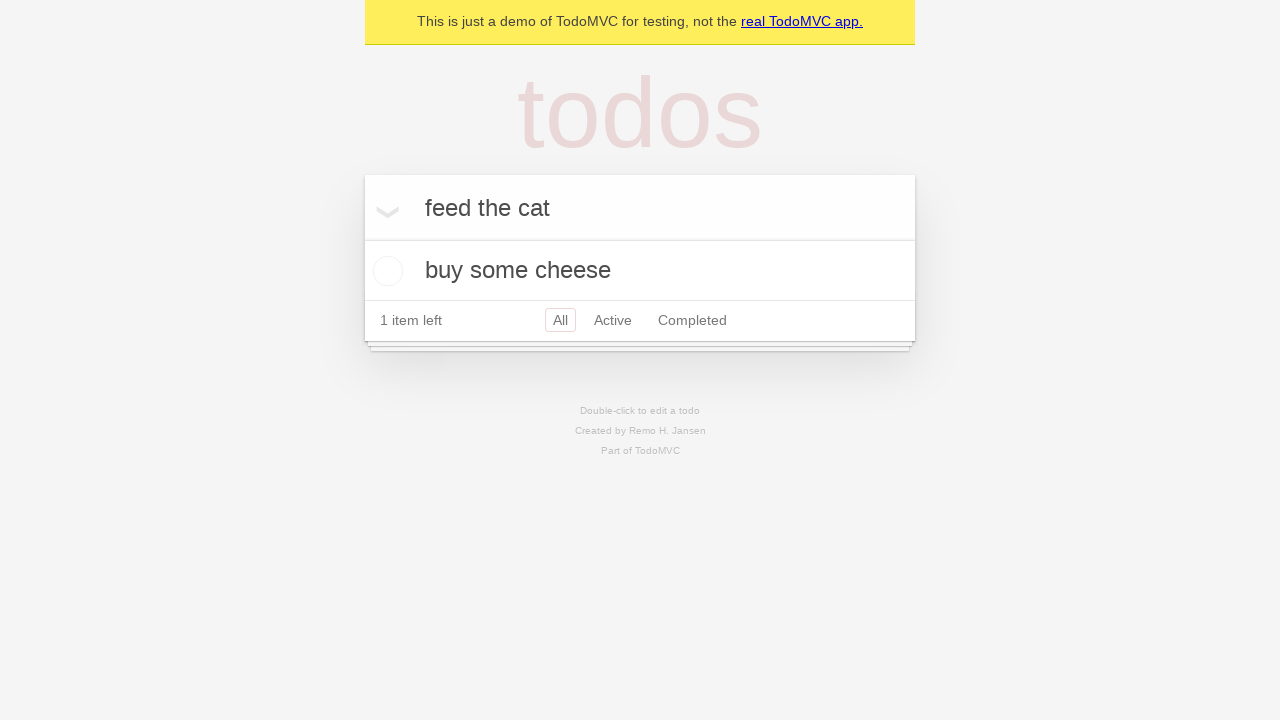

Pressed Enter to add 'feed the cat' to the todo list on internal:attr=[placeholder="What needs to be done?"i]
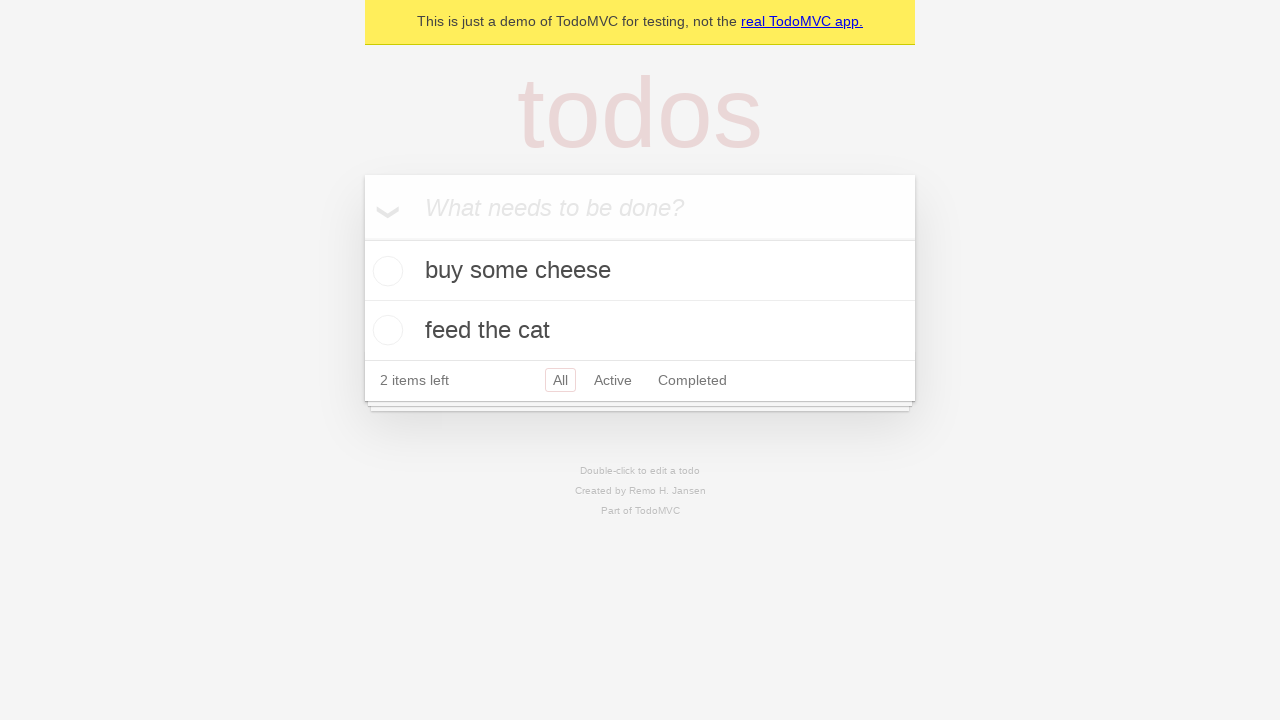

Filled input field with 'book a doctors appointment' on internal:attr=[placeholder="What needs to be done?"i]
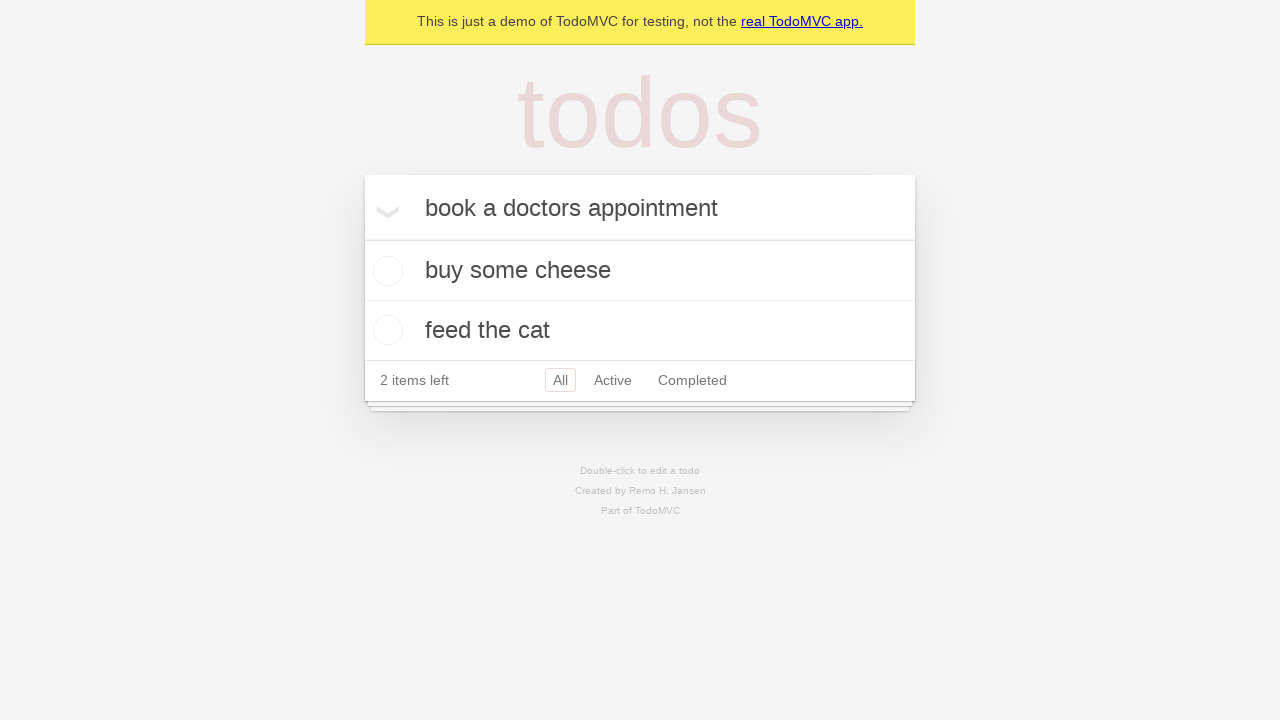

Pressed Enter to add 'book a doctors appointment' to the todo list on internal:attr=[placeholder="What needs to be done?"i]
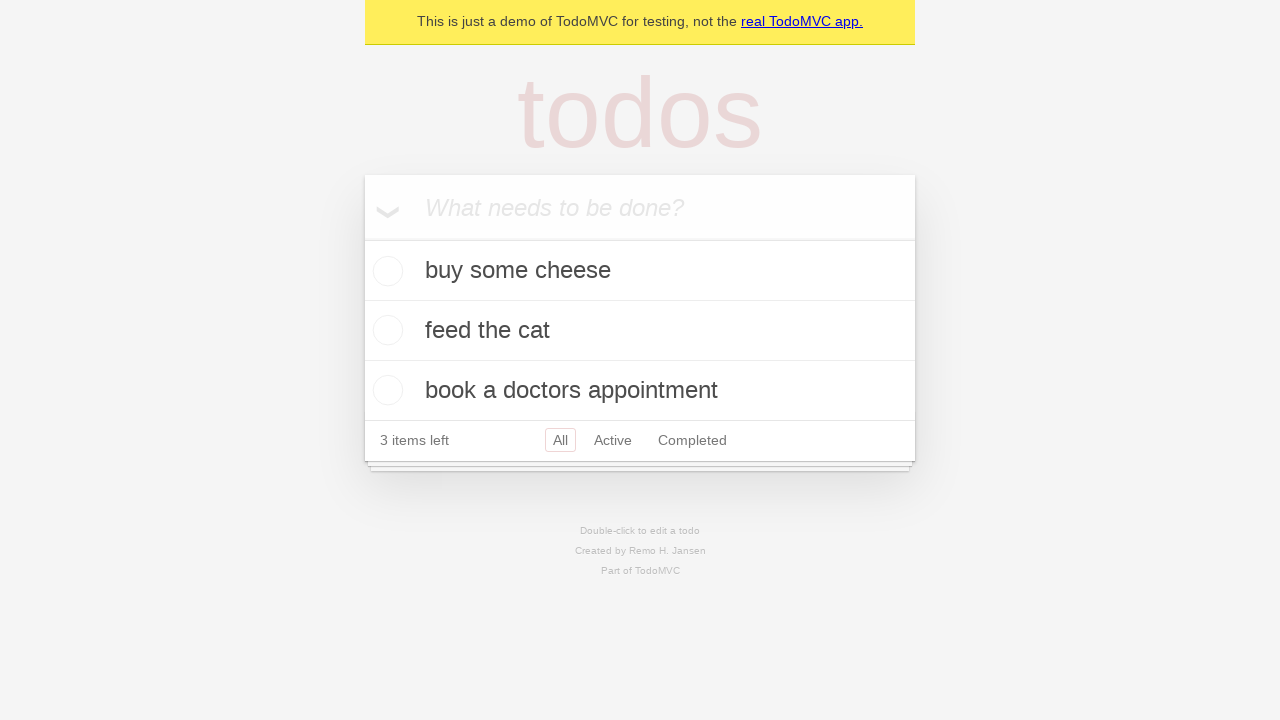

Todo counter element loaded, all 3 items appended to the bottom of the list
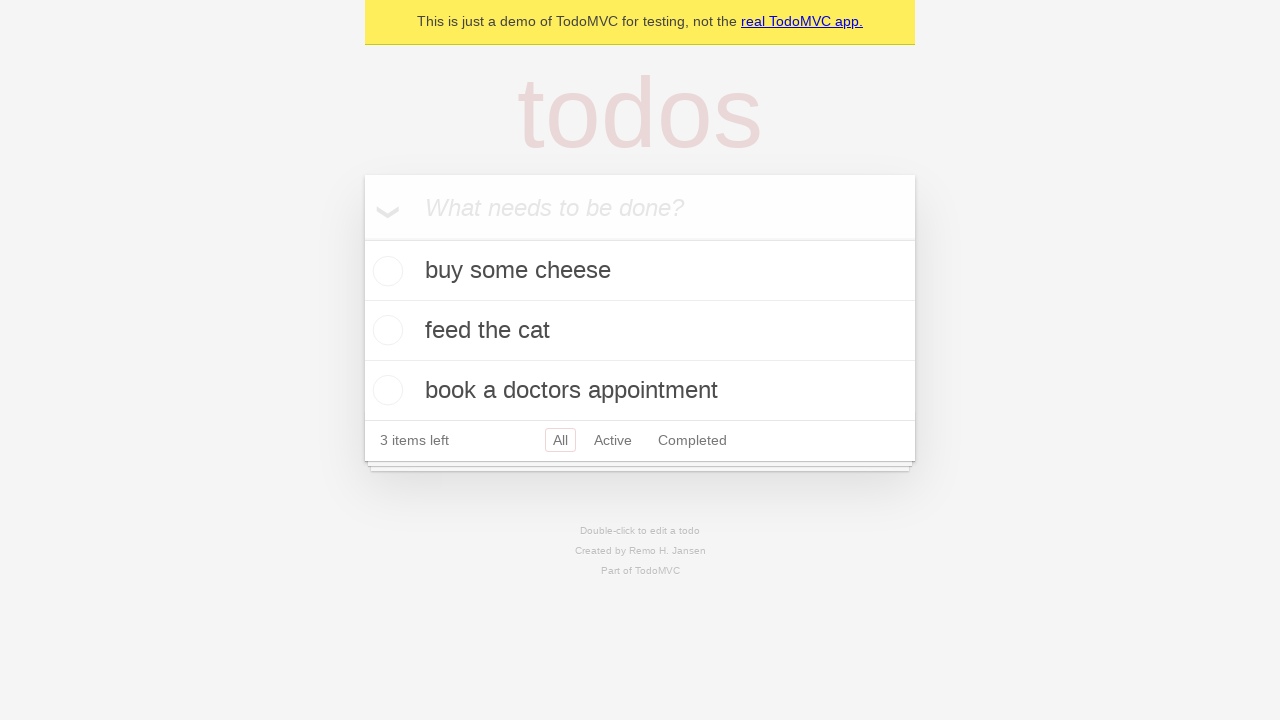

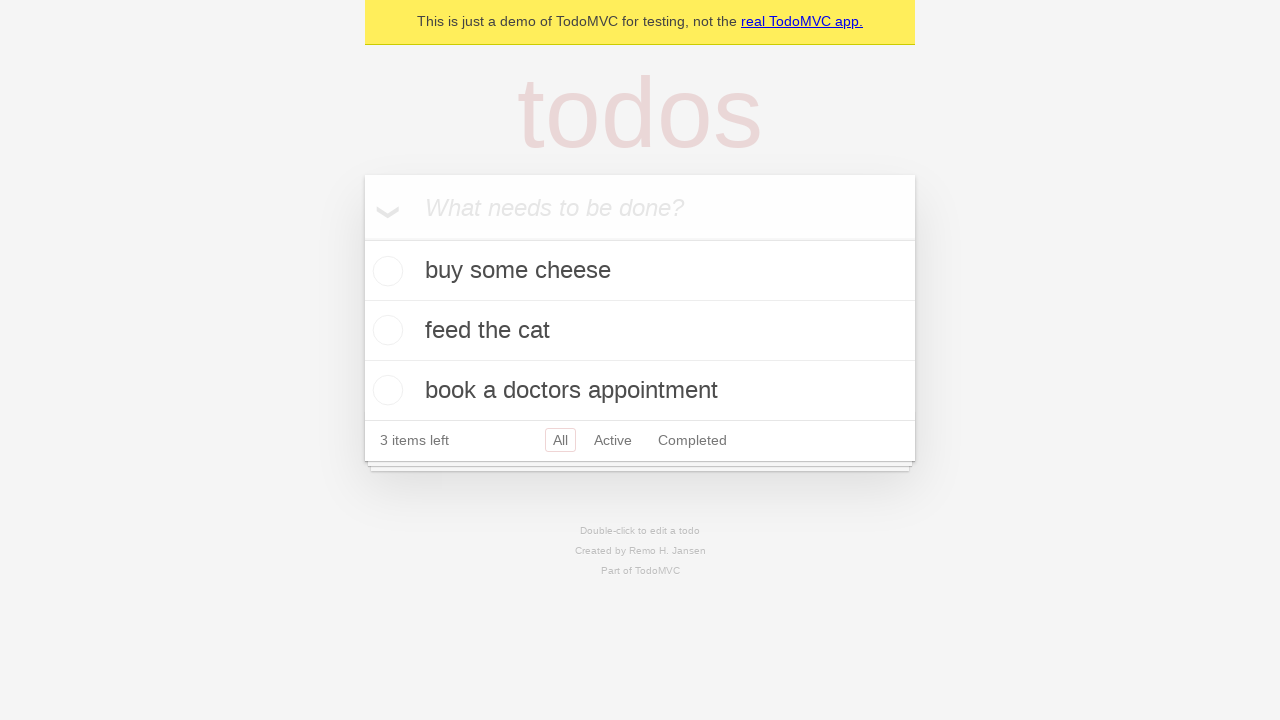